Tests context menu (right-click) functionality by right-clicking on an element, displaying the context menu, and clicking on the "Quit" menu item.

Starting URL: http://swisnl.github.io/jQuery-contextMenu/demo.html

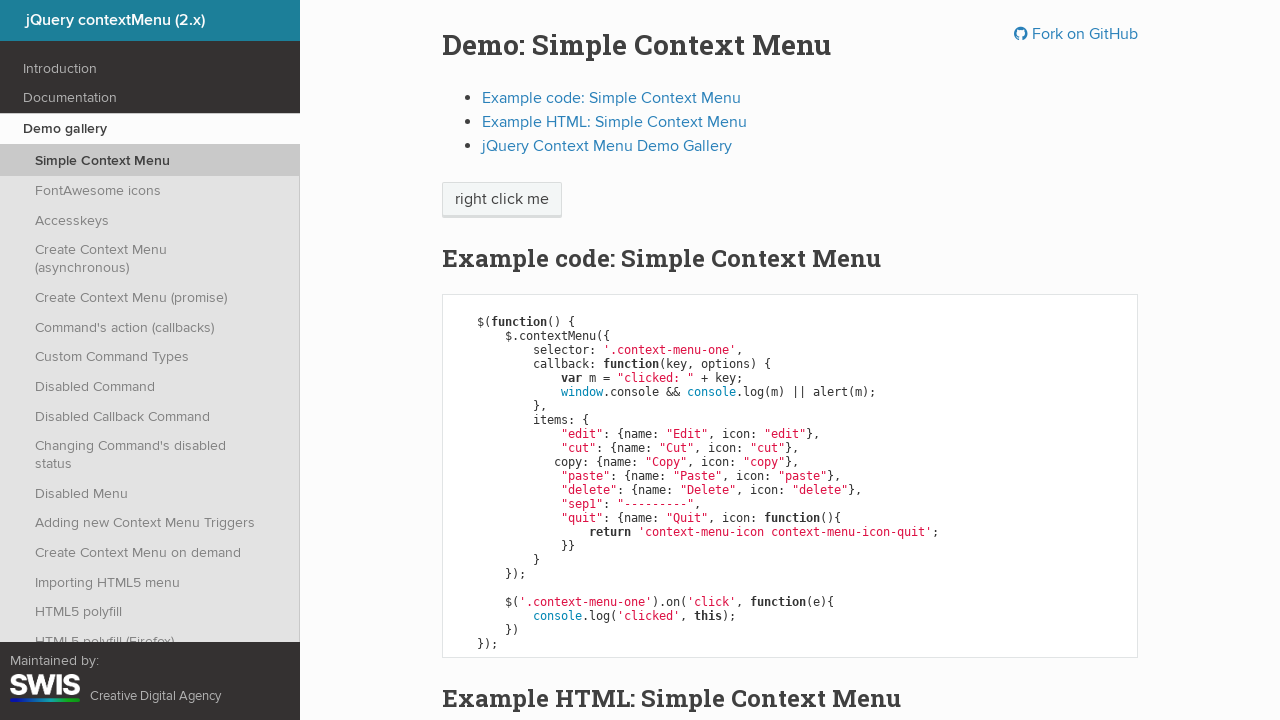

Right-clicked on 'right click me' element to open context menu at (502, 200) on //span[text()='right click me']
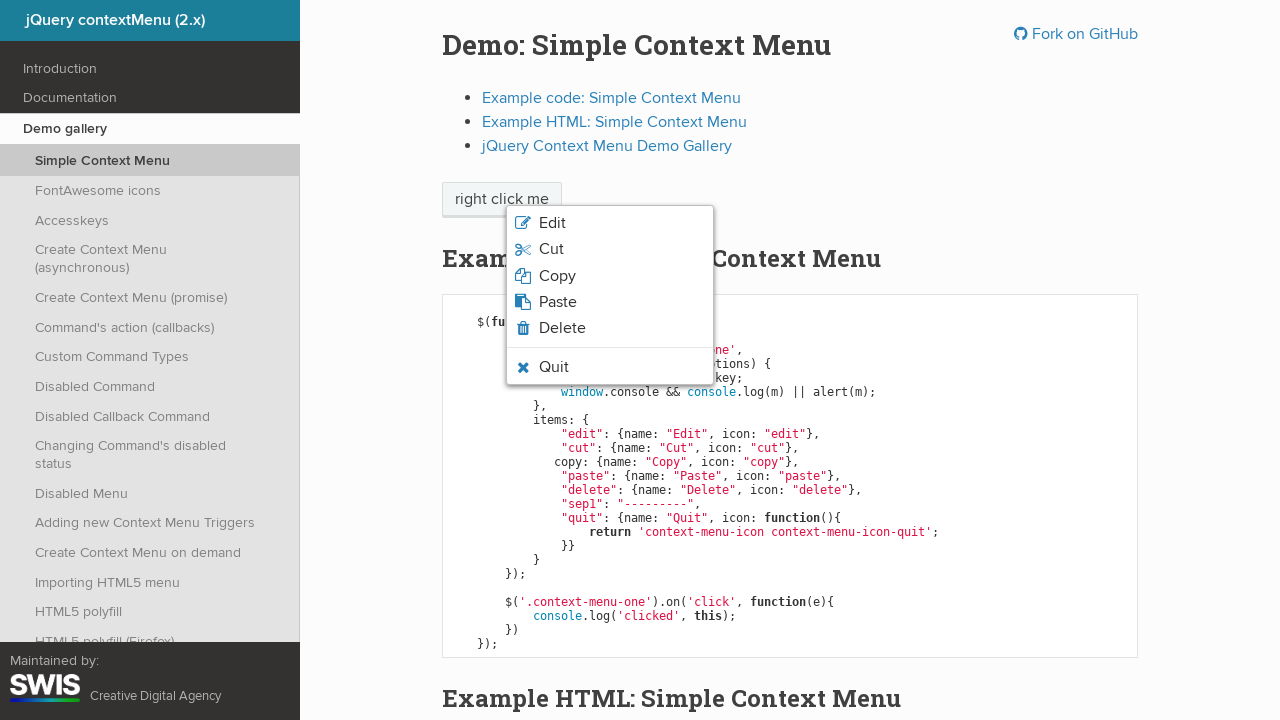

Context menu appeared
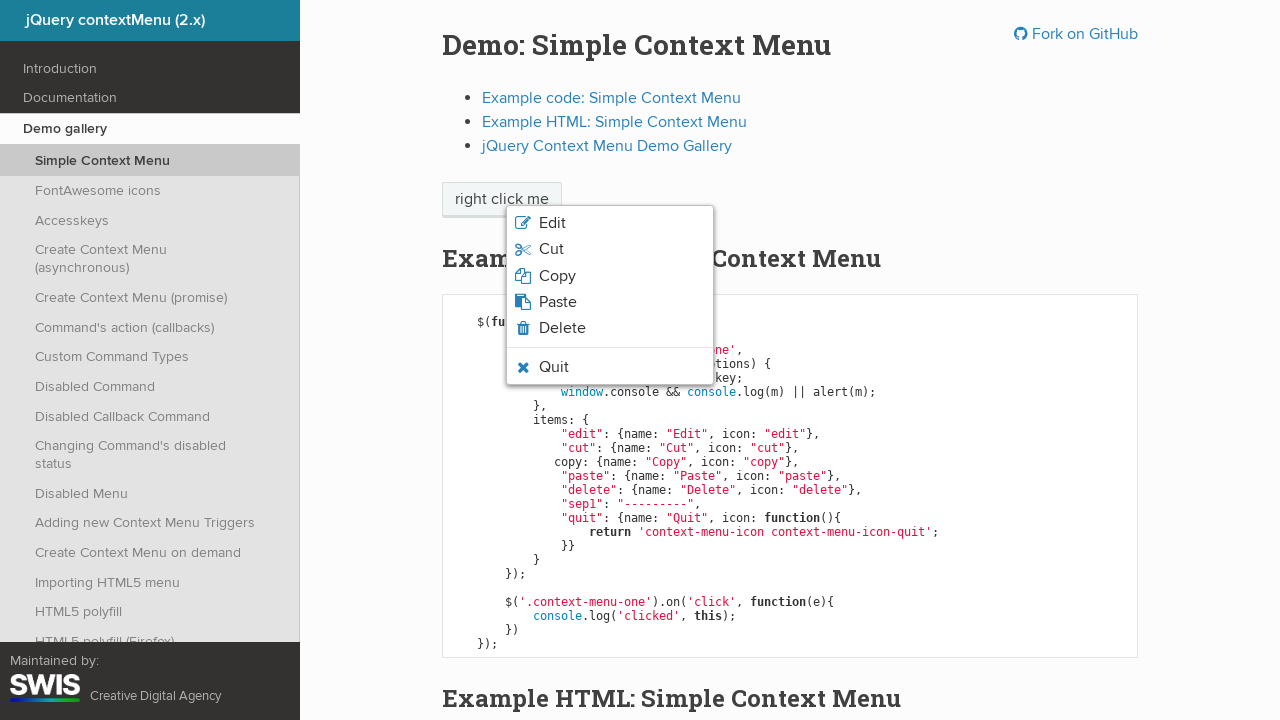

Clicked on 'Quit' menu item in context menu at (554, 367) on xpath=//ul[@class='context-menu-list context-menu-root']/li/span[text()='Quit']
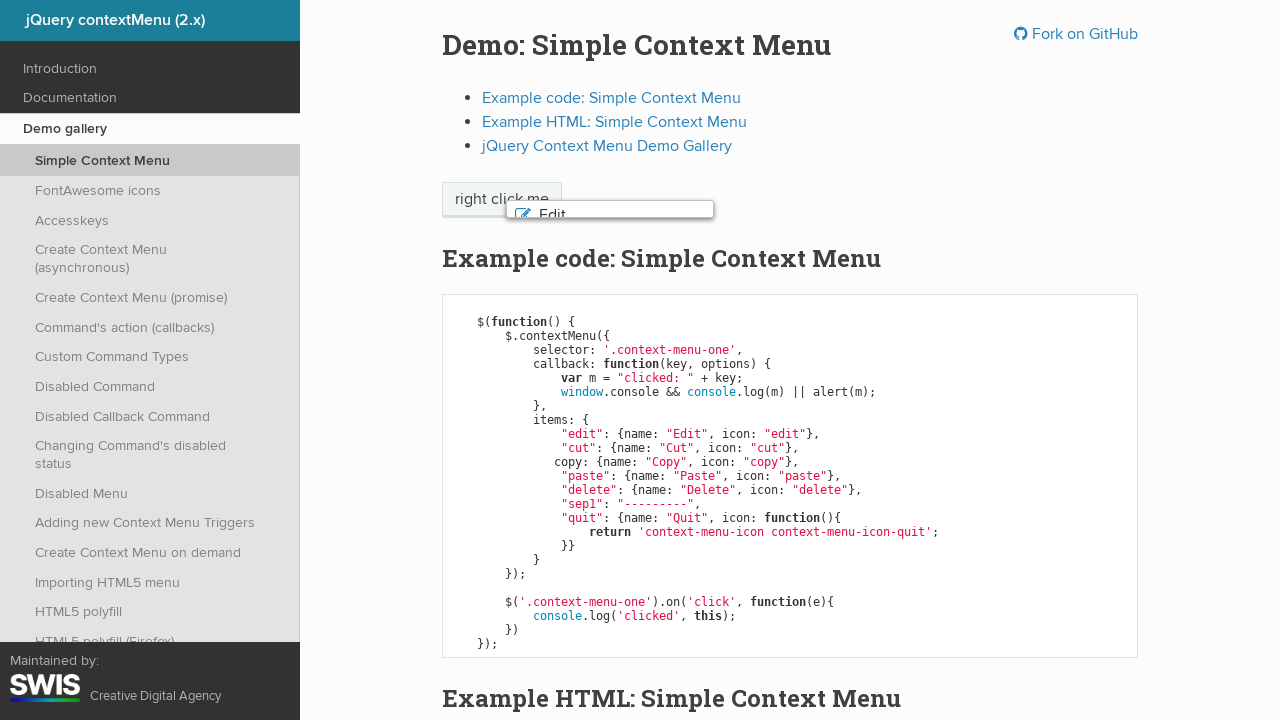

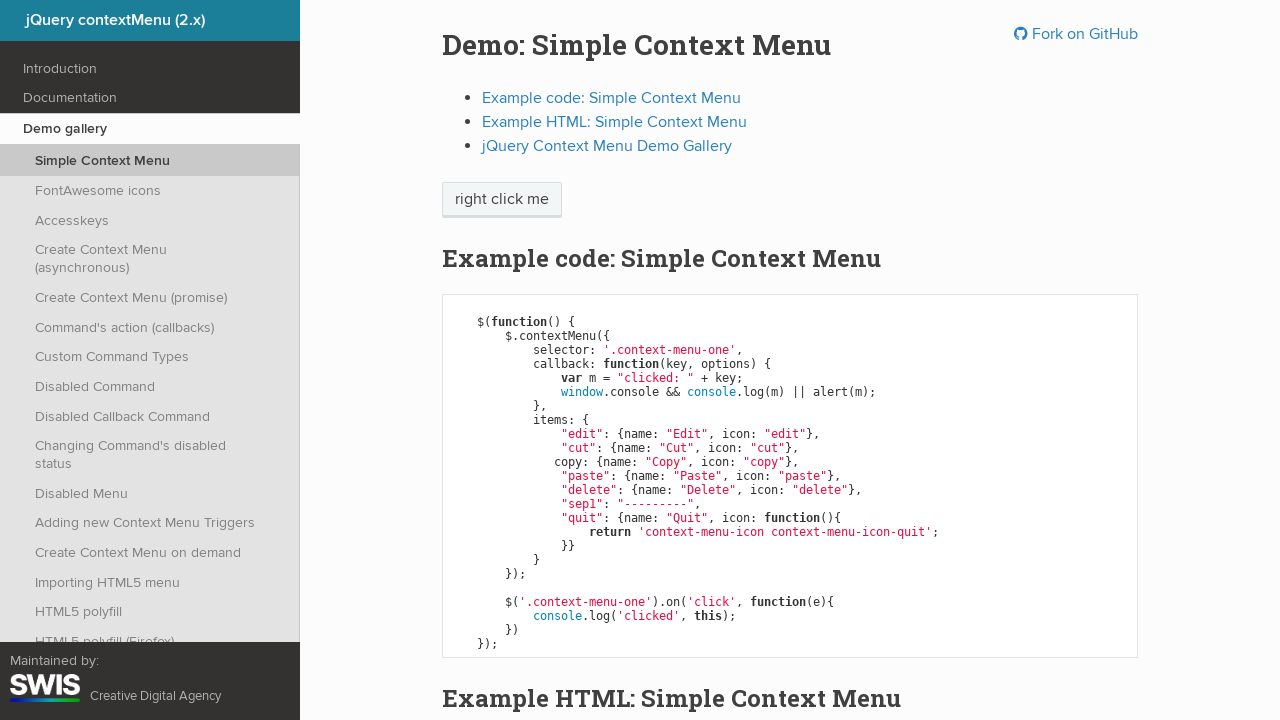